Tests JavaScript alerts by triggering alert, confirm, and prompt dialogs and handling them appropriately

Starting URL: https://the-internet.herokuapp.com/javascript_alerts

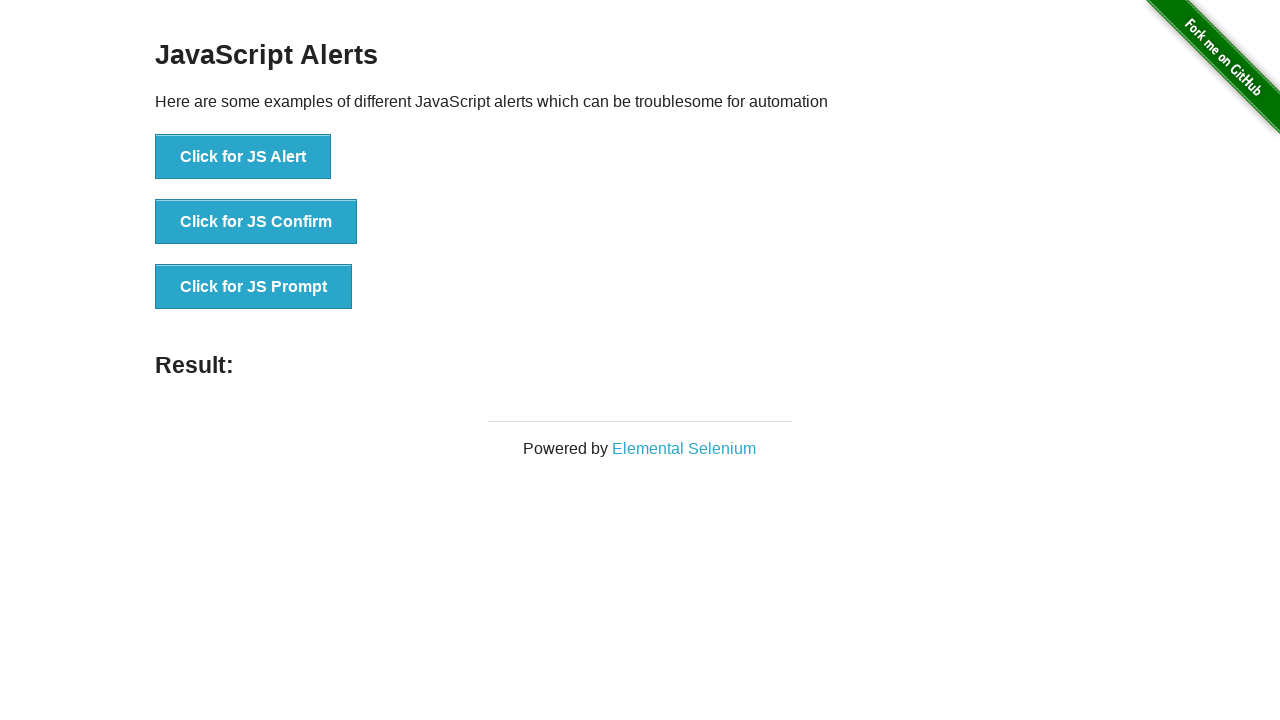

Set up dialog handler for all dialog types
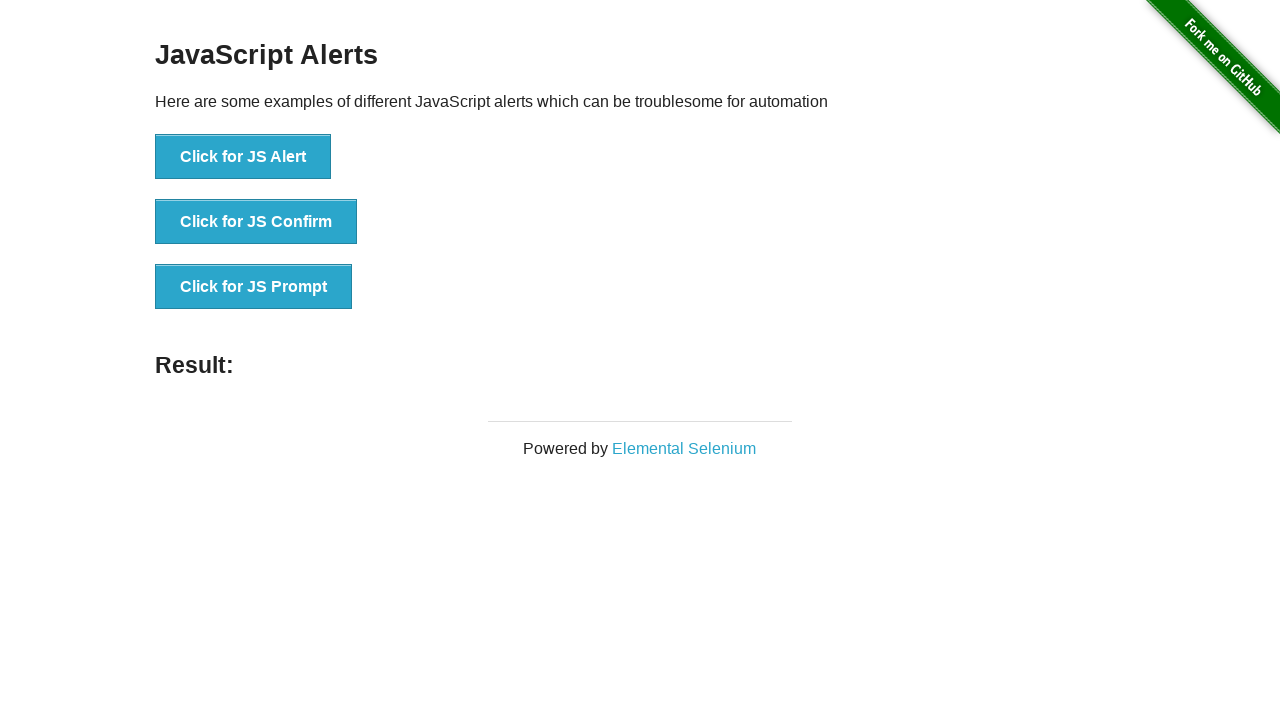

First alert button selector loaded
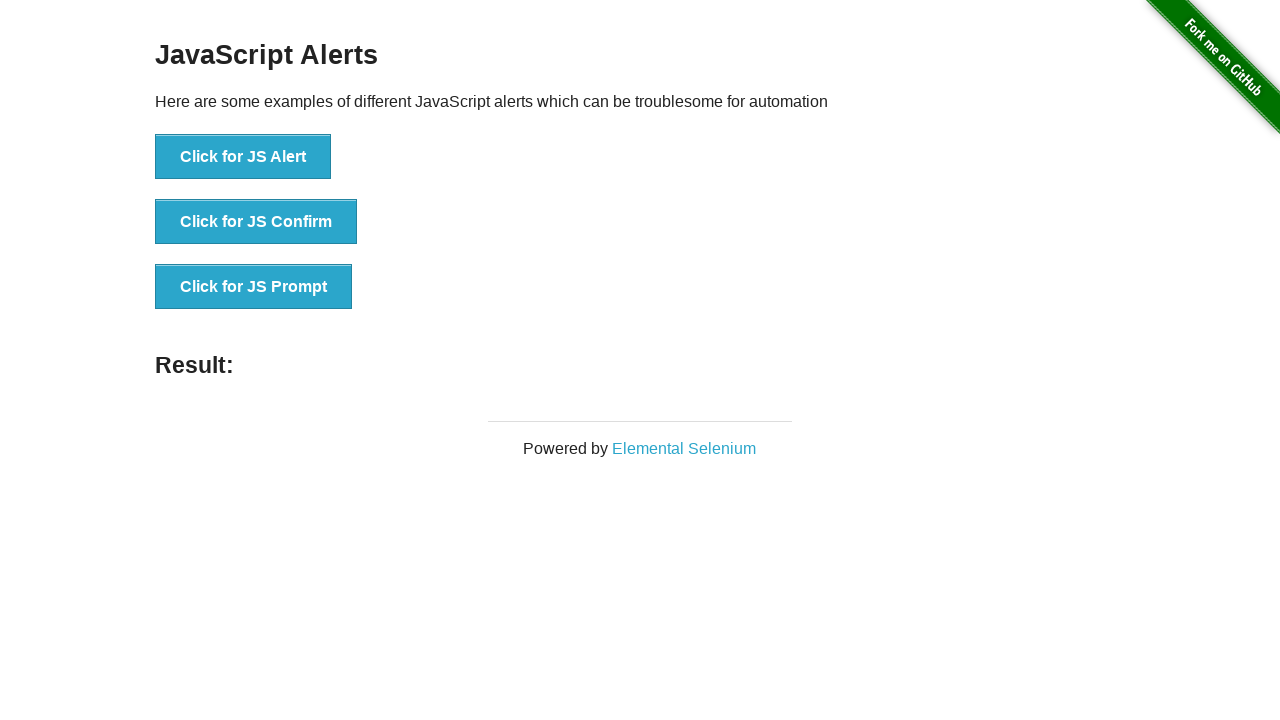

Clicked first alert button to trigger JavaScript alert at (243, 157) on xpath=/html/body/div[2]/div/div/ul/li[1]/button
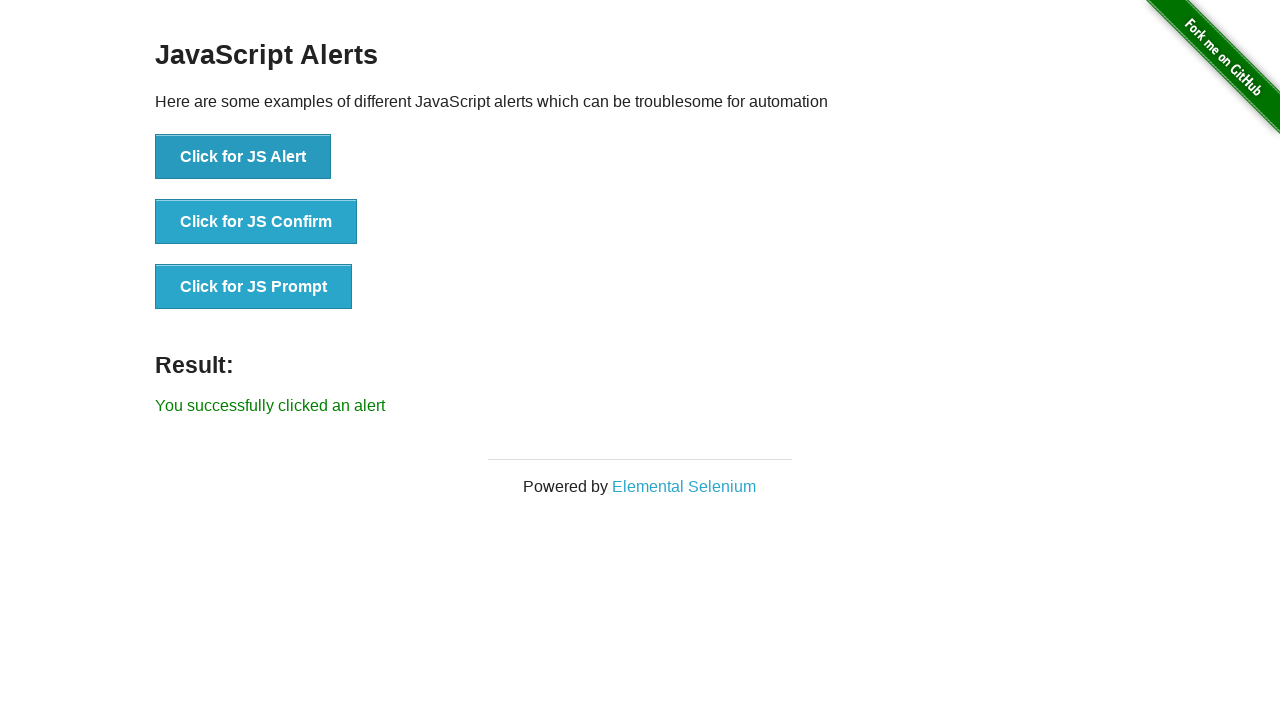

Alert result displayed on page
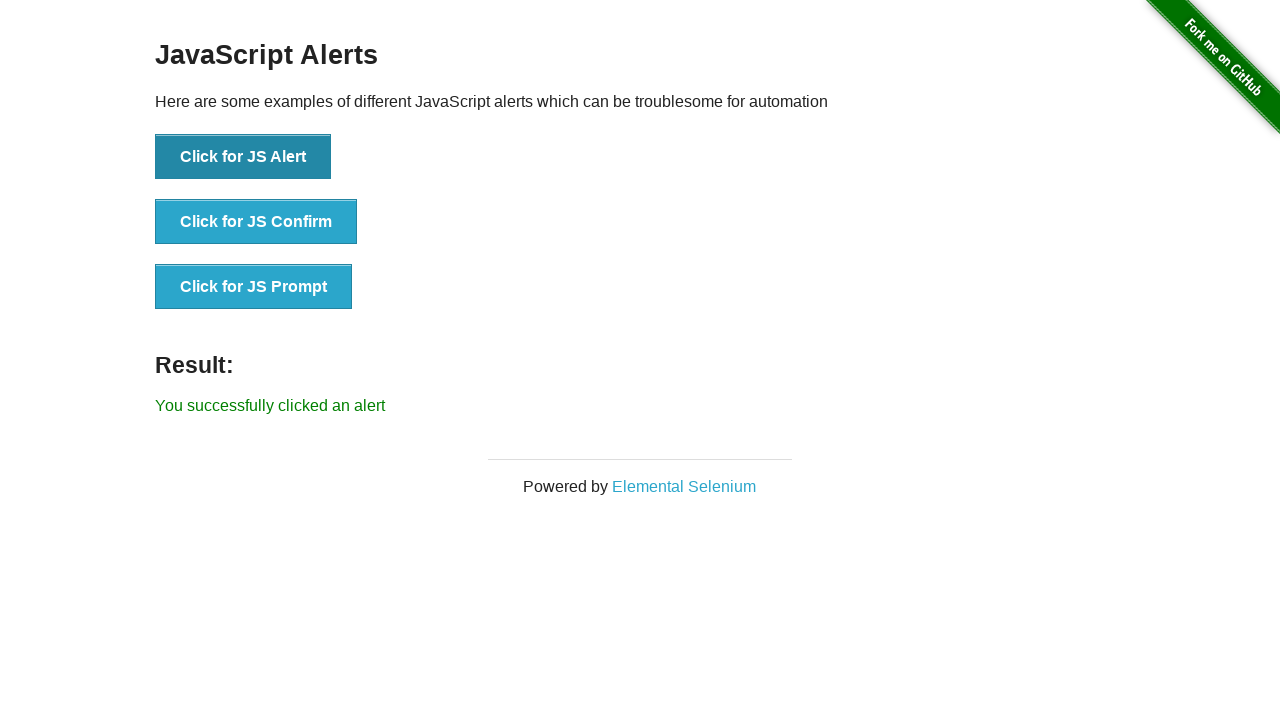

Second alert button selector loaded
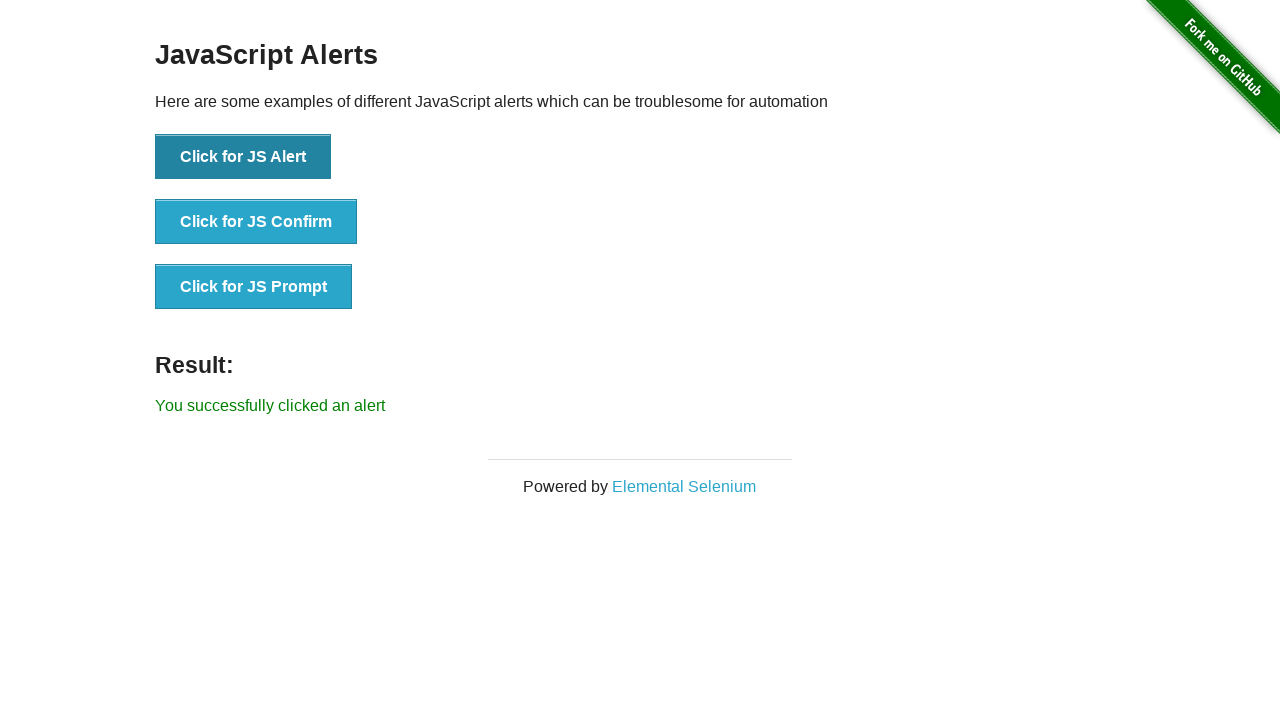

Clicked second alert button to trigger confirm dialog and accepted it at (256, 222) on xpath=//*[@id='content']/div/ul/li[2]/button
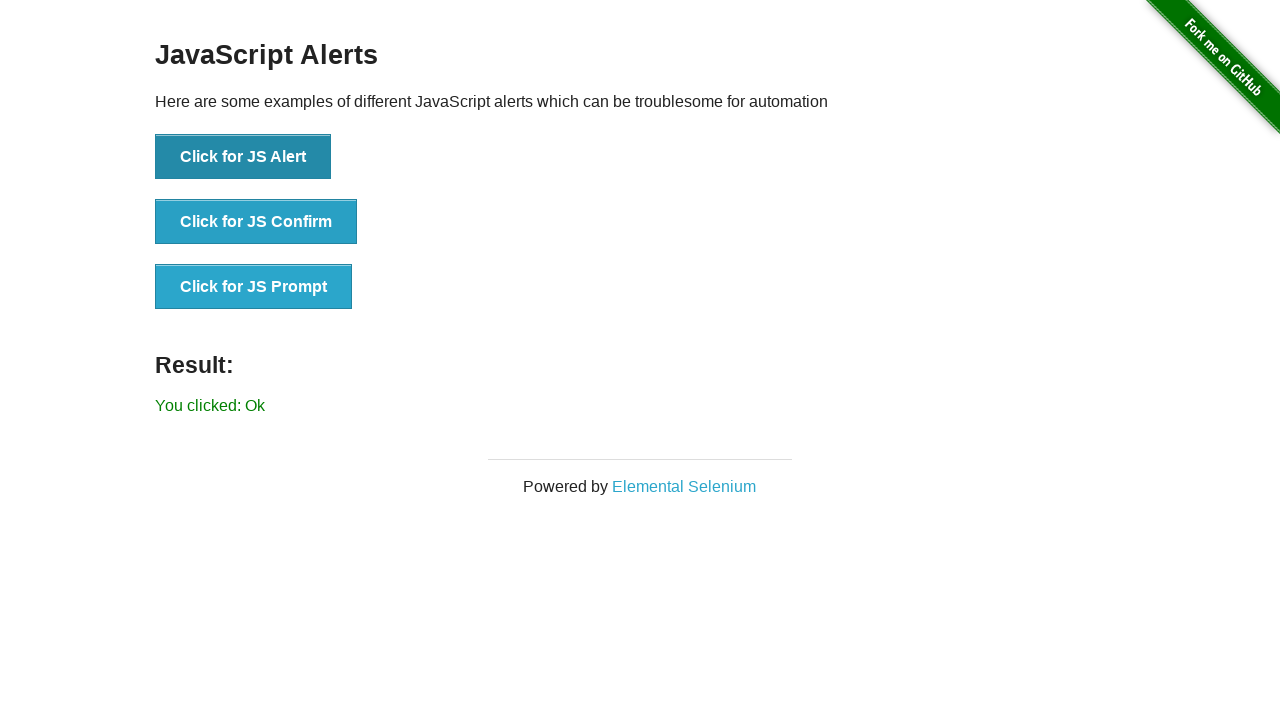

Clicked second alert button again and accepted confirm dialog at (256, 222) on xpath=//*[@id='content']/div/ul/li[2]/button
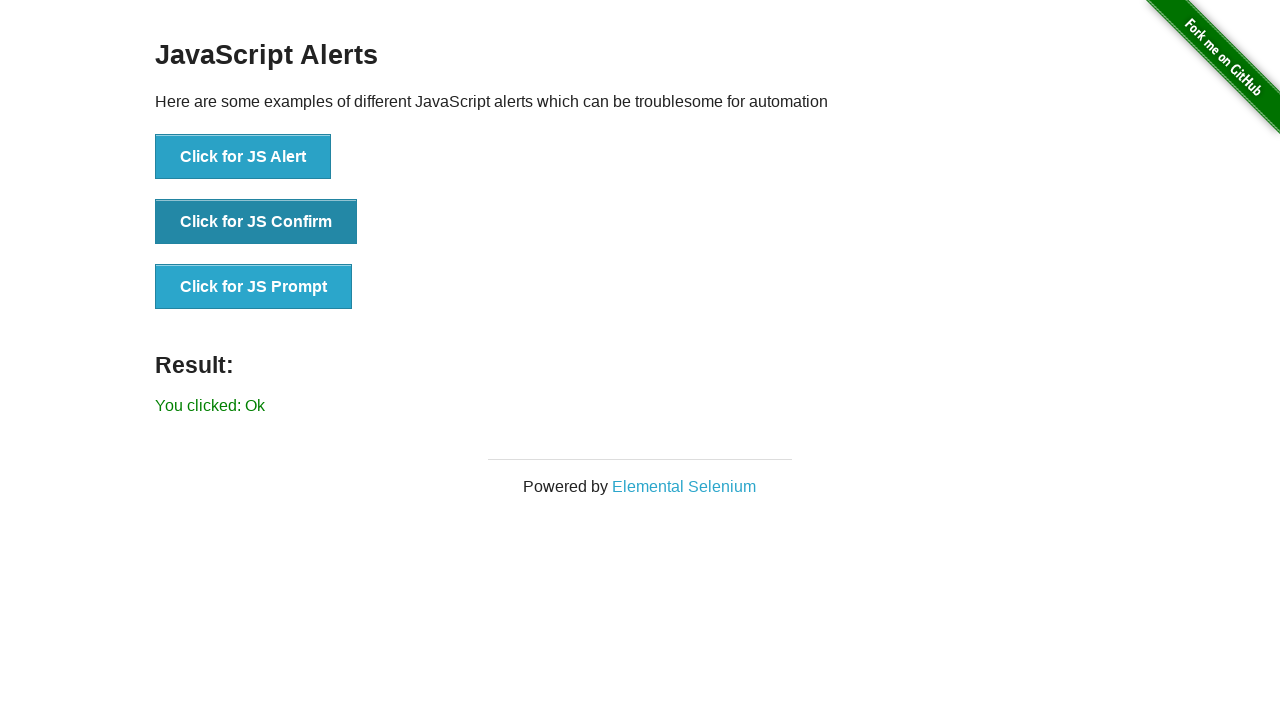

Clicked third alert button to trigger prompt dialog and entered 'Test text' at (254, 287) on xpath=//*[@id='content']/div/ul/li[3]/button
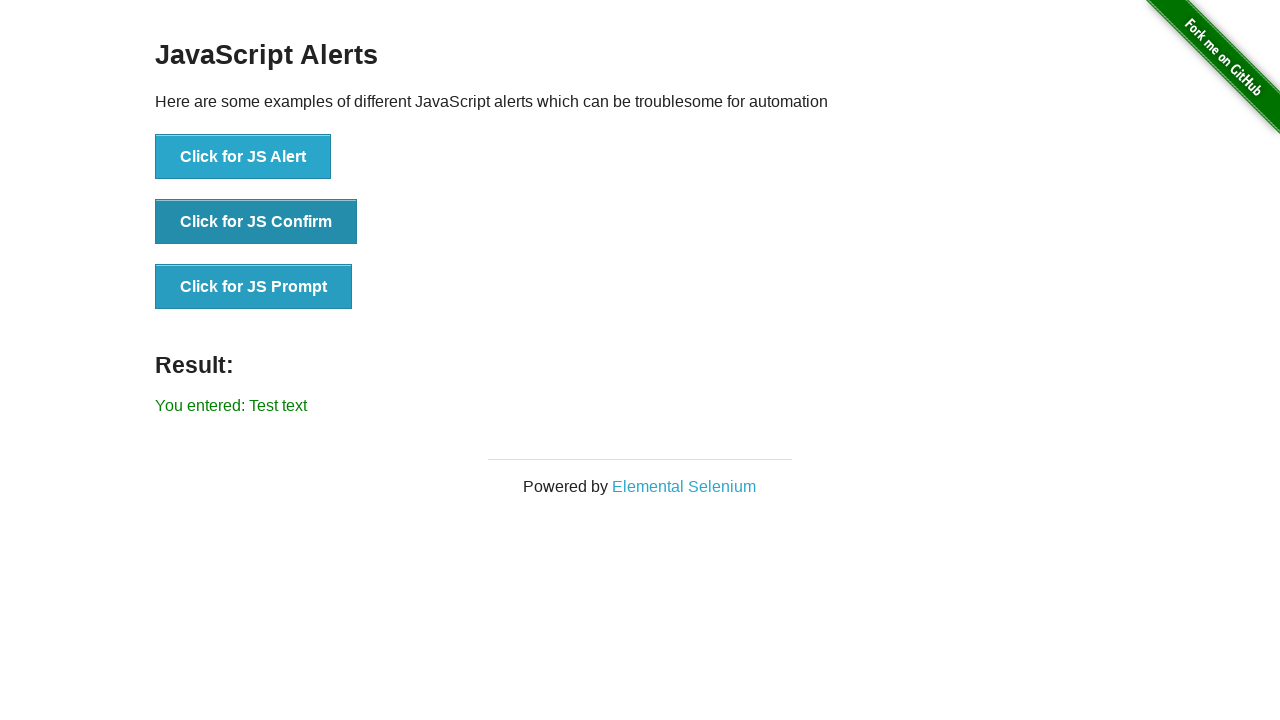

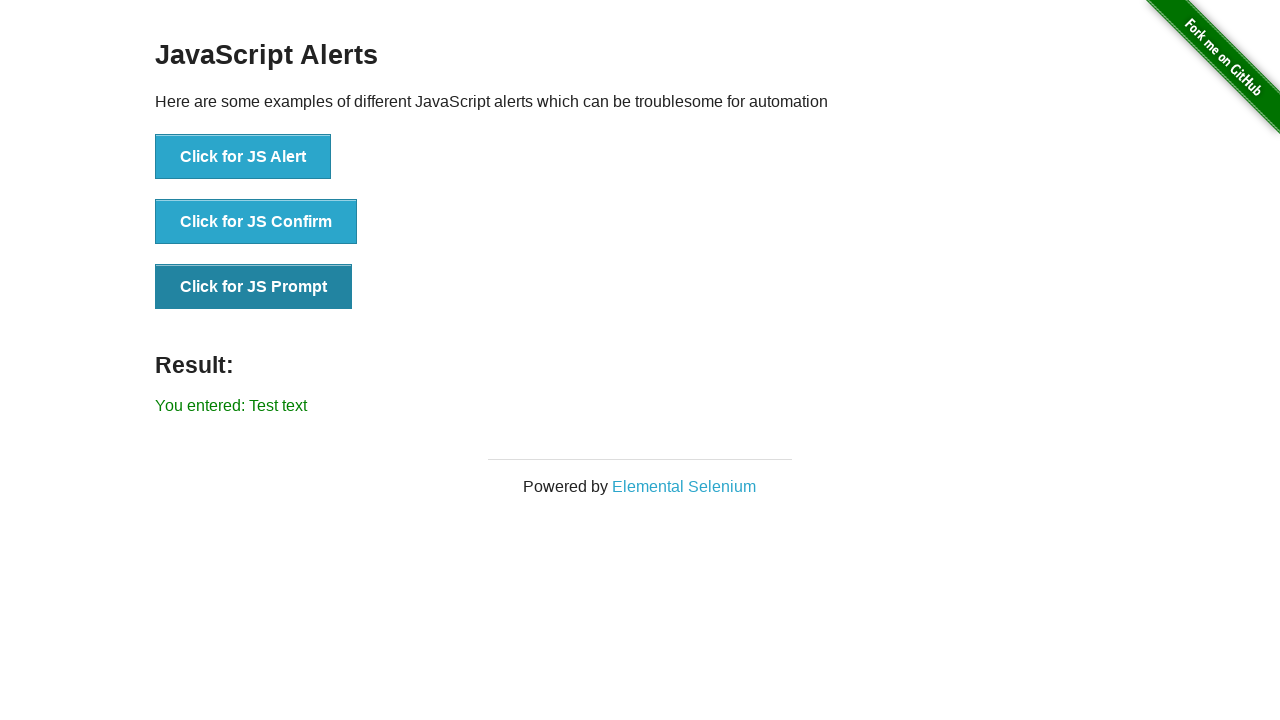